Tests a simple form by entering text in an input field, clicking a button, and verifying the message is displayed

Starting URL: https://www.lambdatest.com/selenium-playground/simple-form-demo

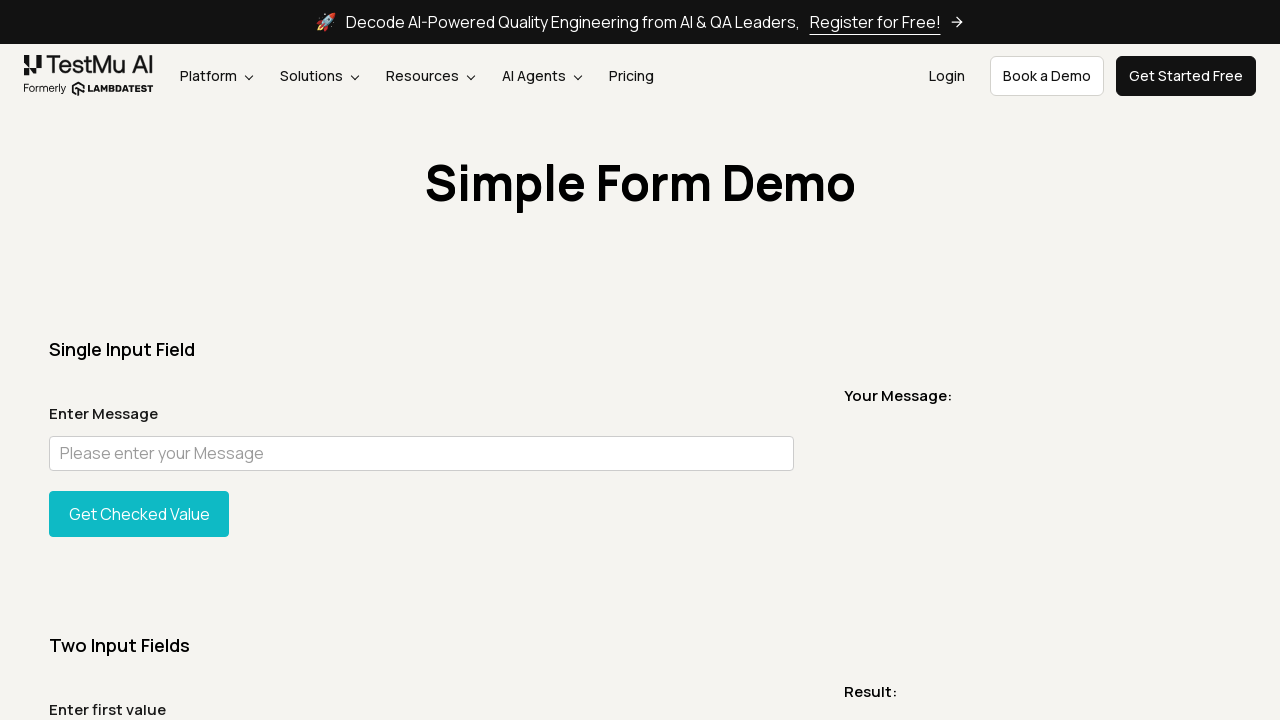

Filled user message input field with 'Test' on input#user-message
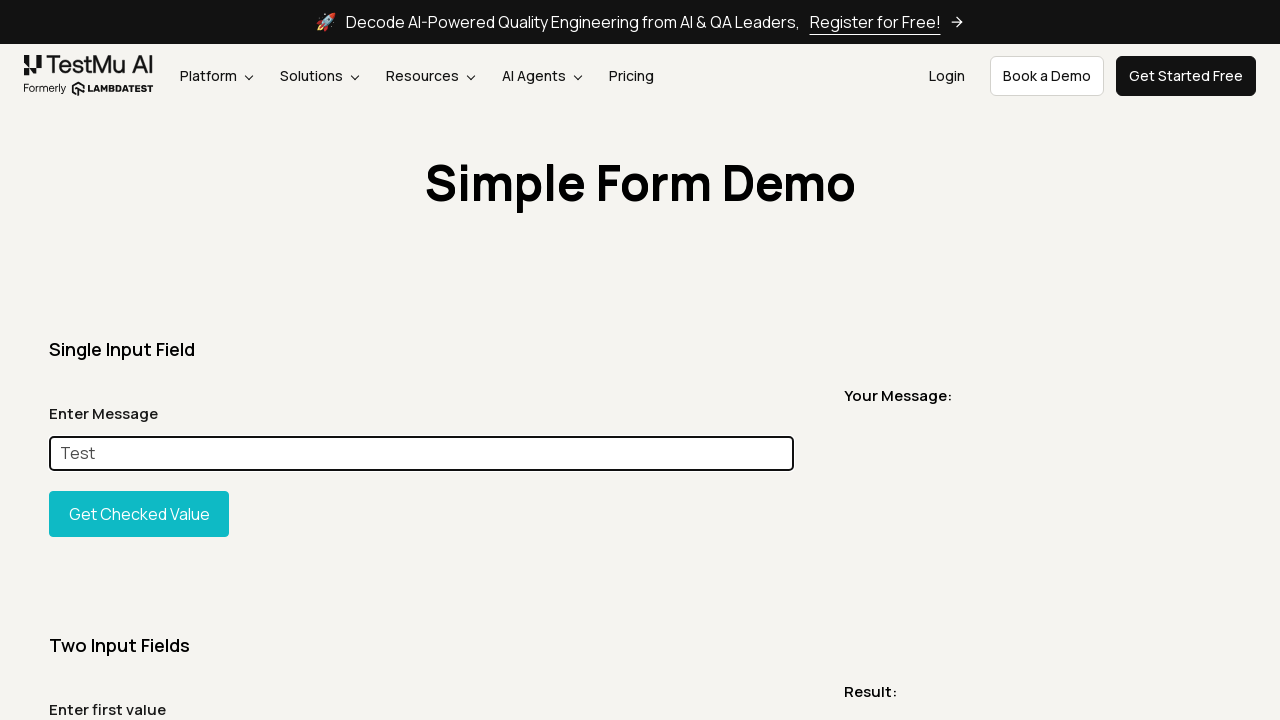

Clicked the 'Show Input' button at (139, 514) on button#showInput
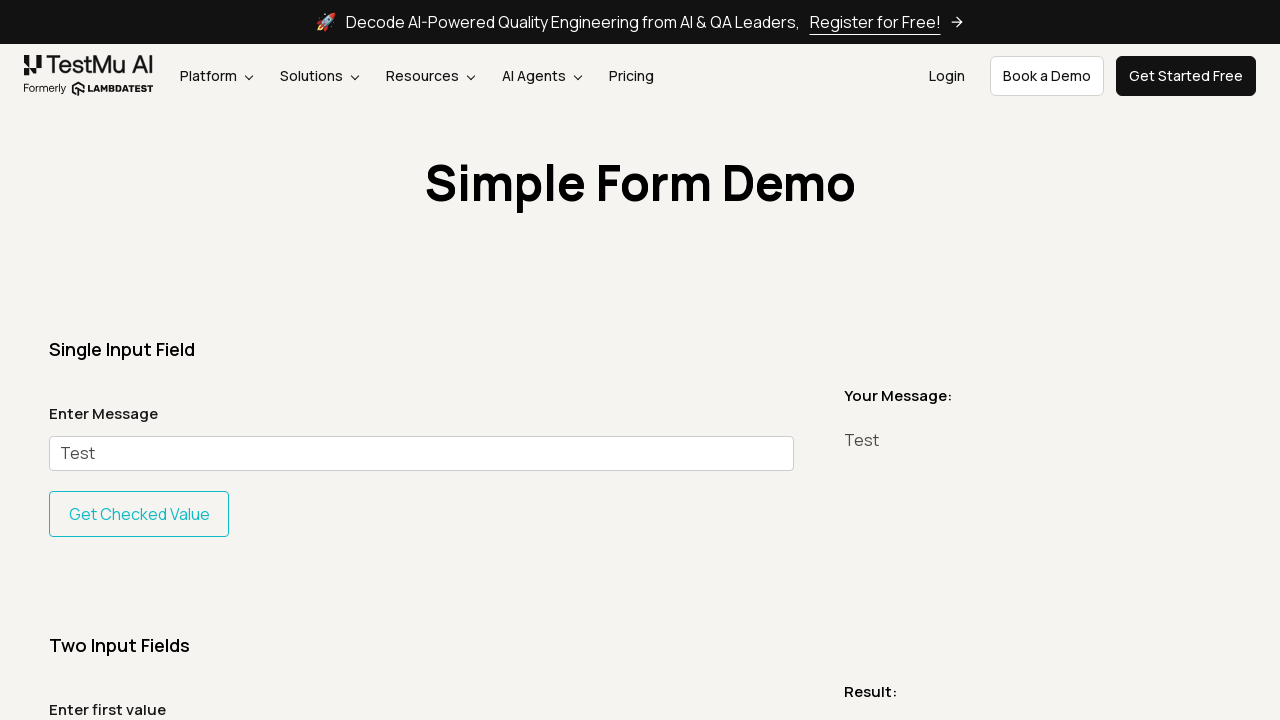

Message element appeared on the page
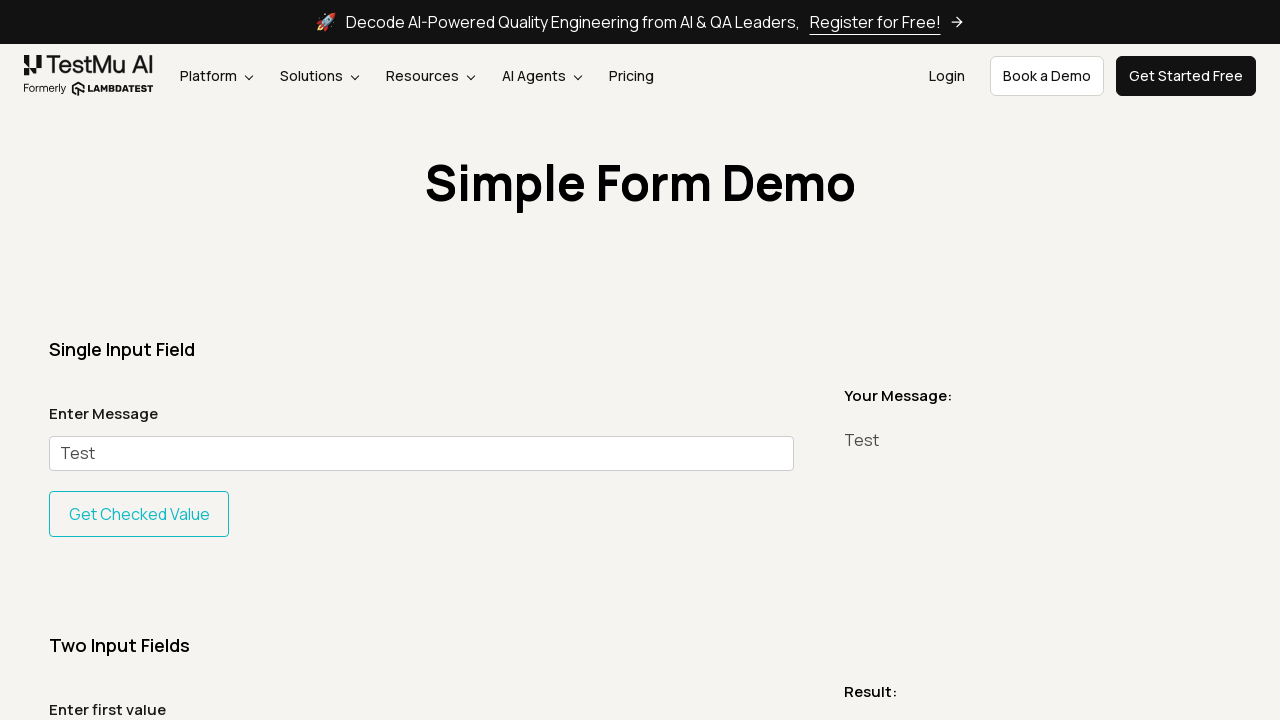

Retrieved message text content
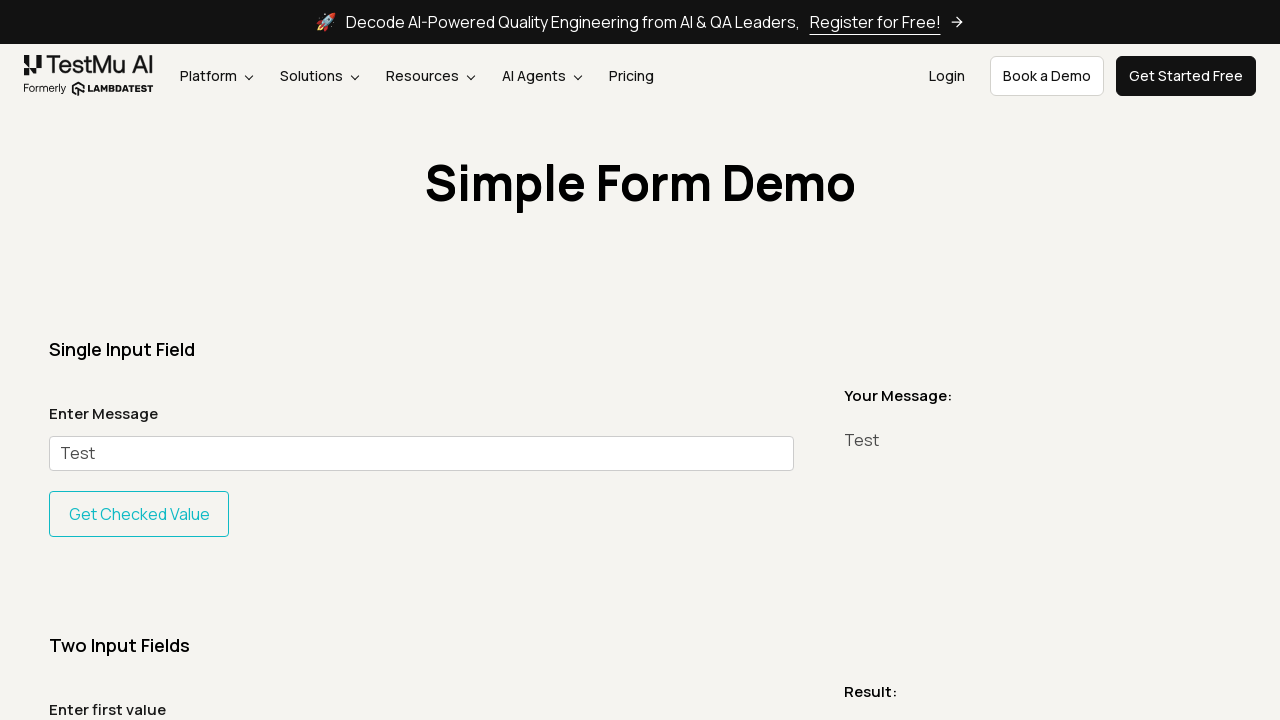

Verified that message displays 'Test' as expected
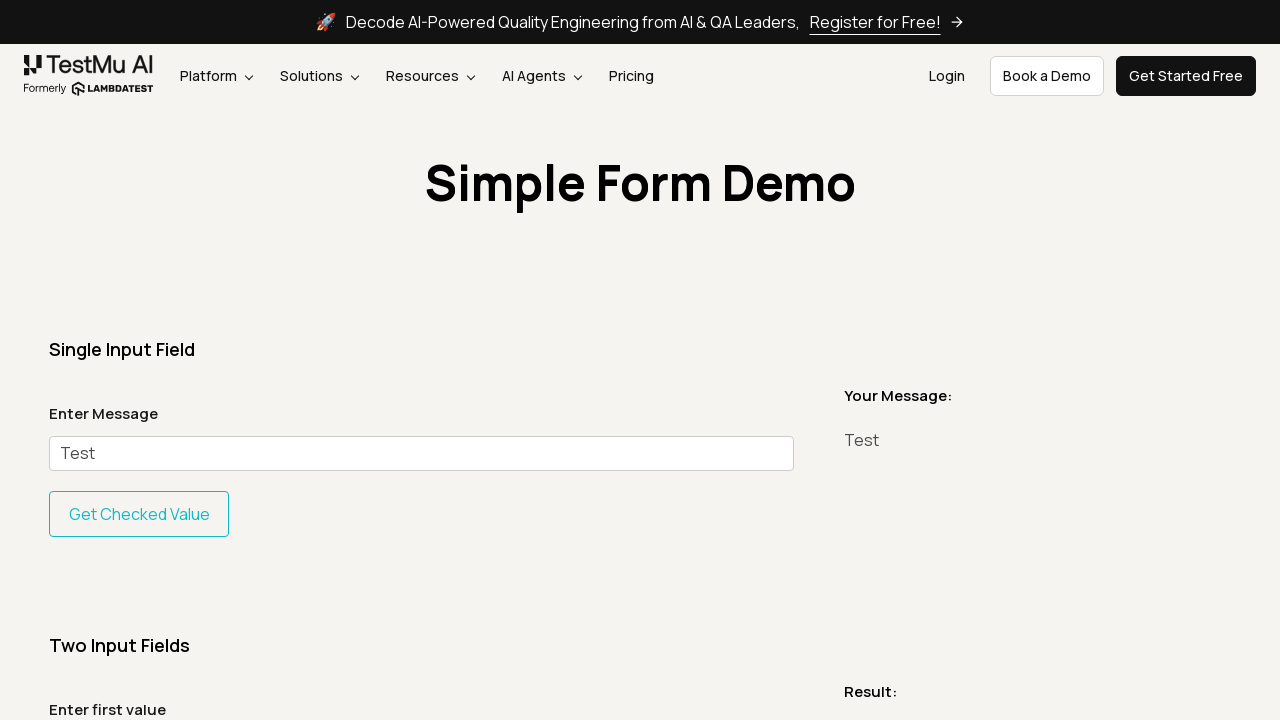

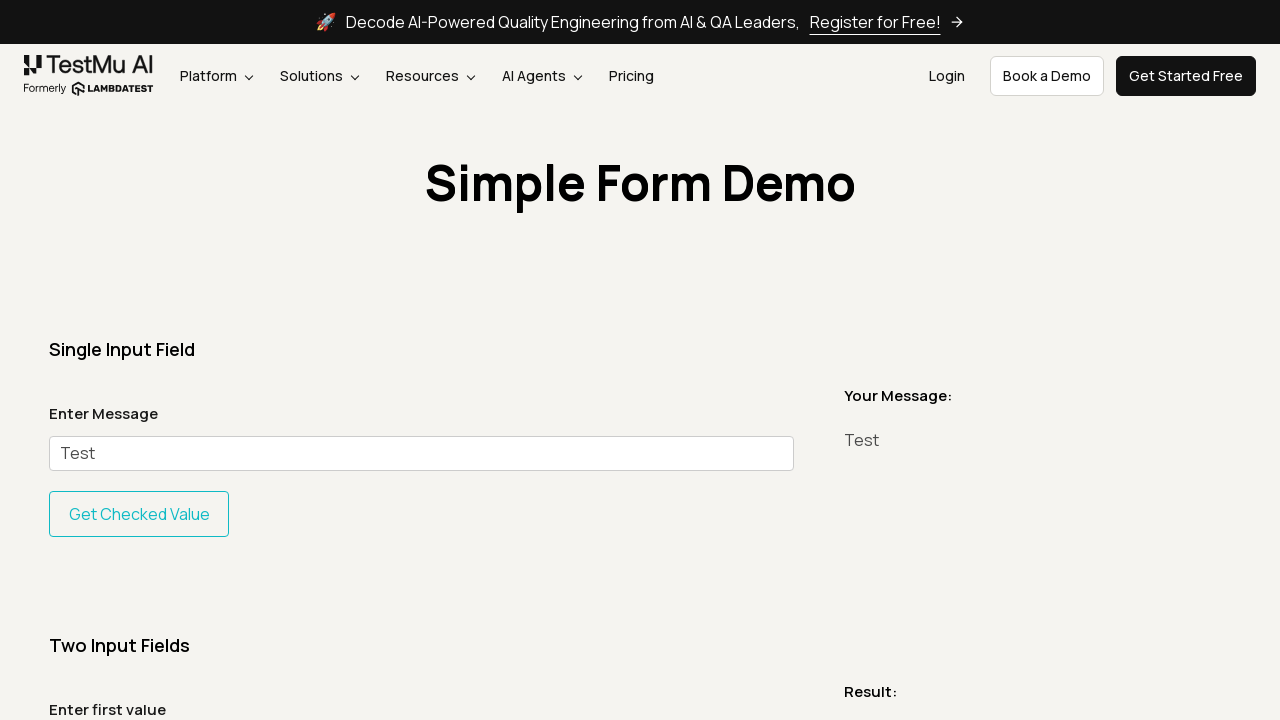